Tests form elements that become enabled after certain delays, including input field, select dropdown, and submit button

Starting URL: https://material.playwrightvn.com/019-enable-form.html

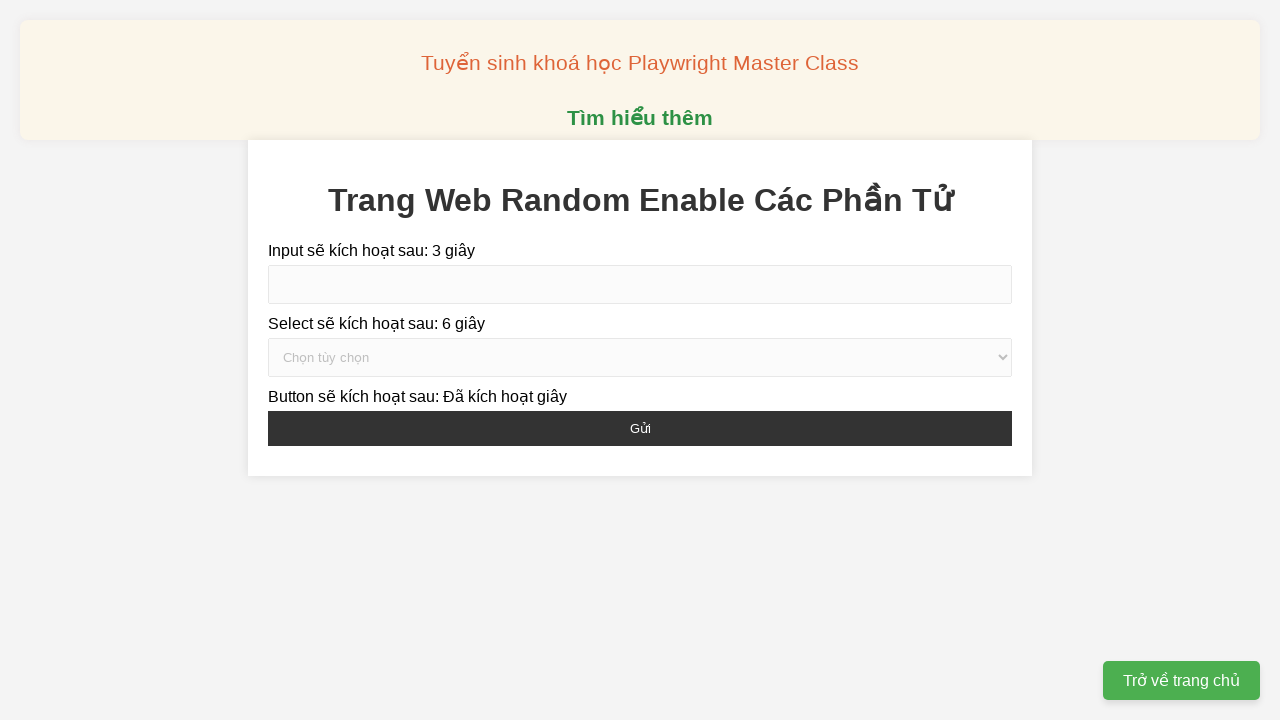

Waited for input field to be enabled
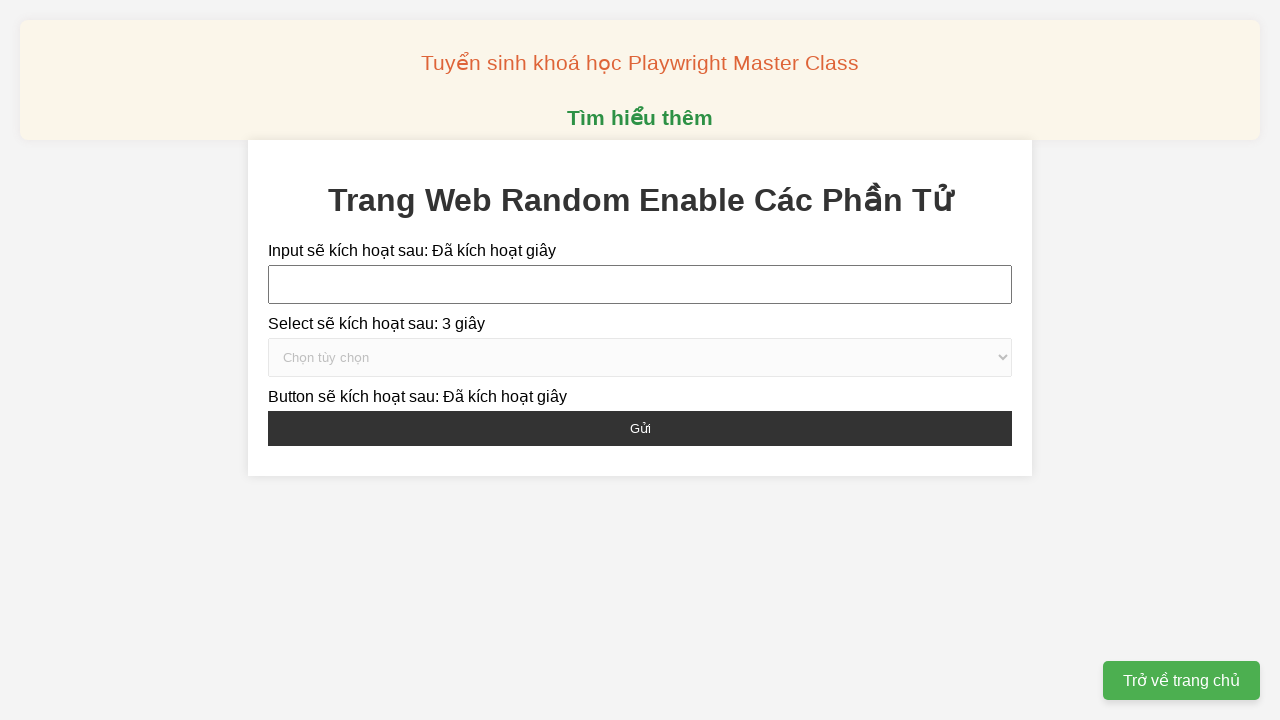

Filled input field with 'Le thu' on input#inputField
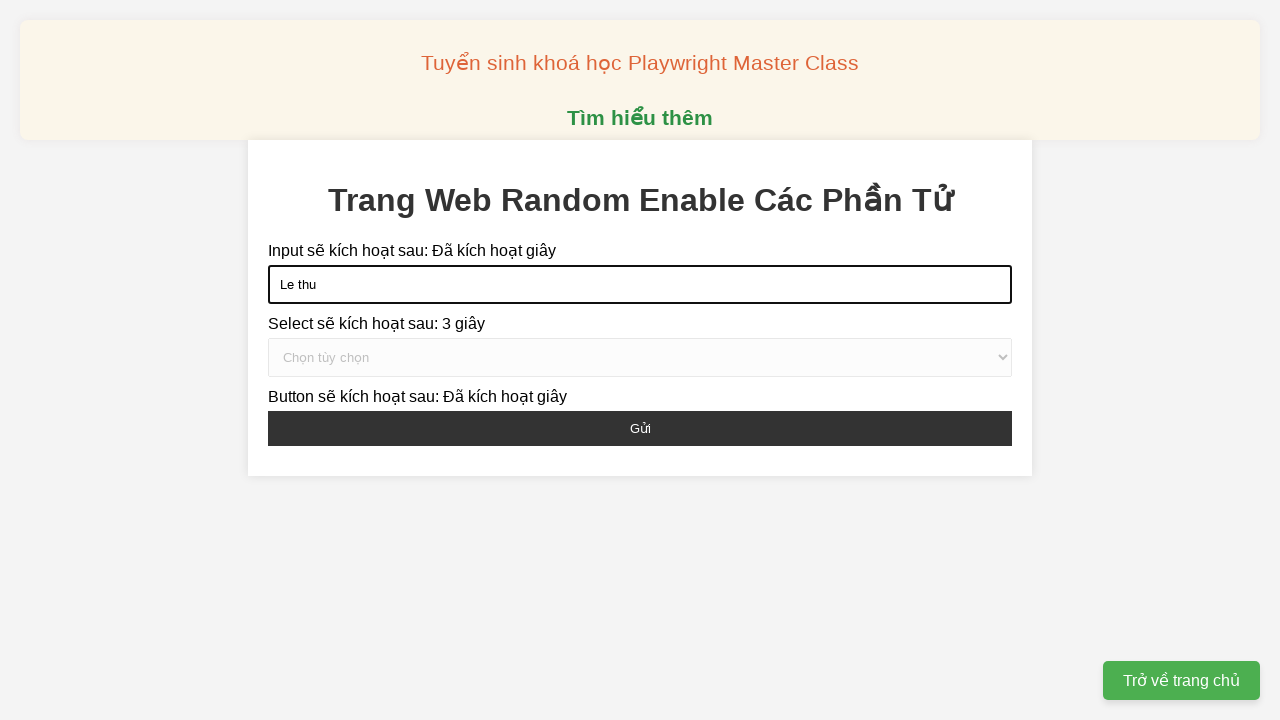

Waited for select dropdown to be enabled
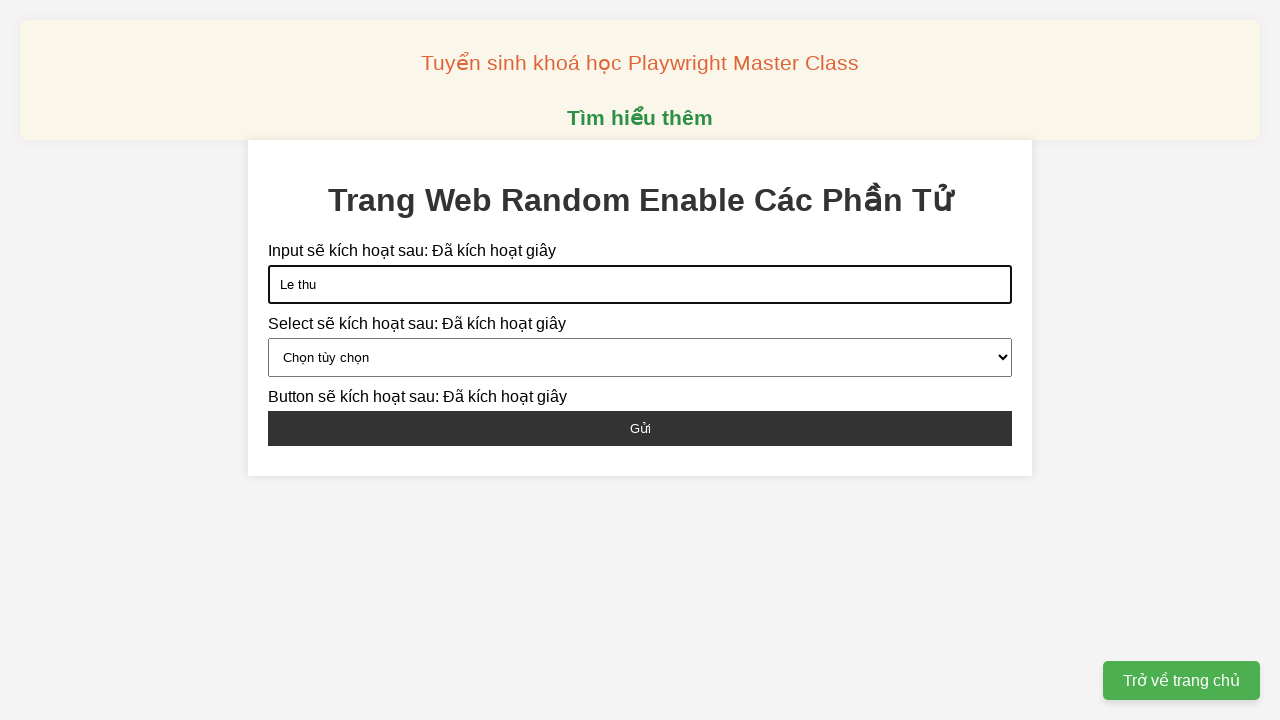

Selected 'Tùy chọn 2' from dropdown on select#selectField
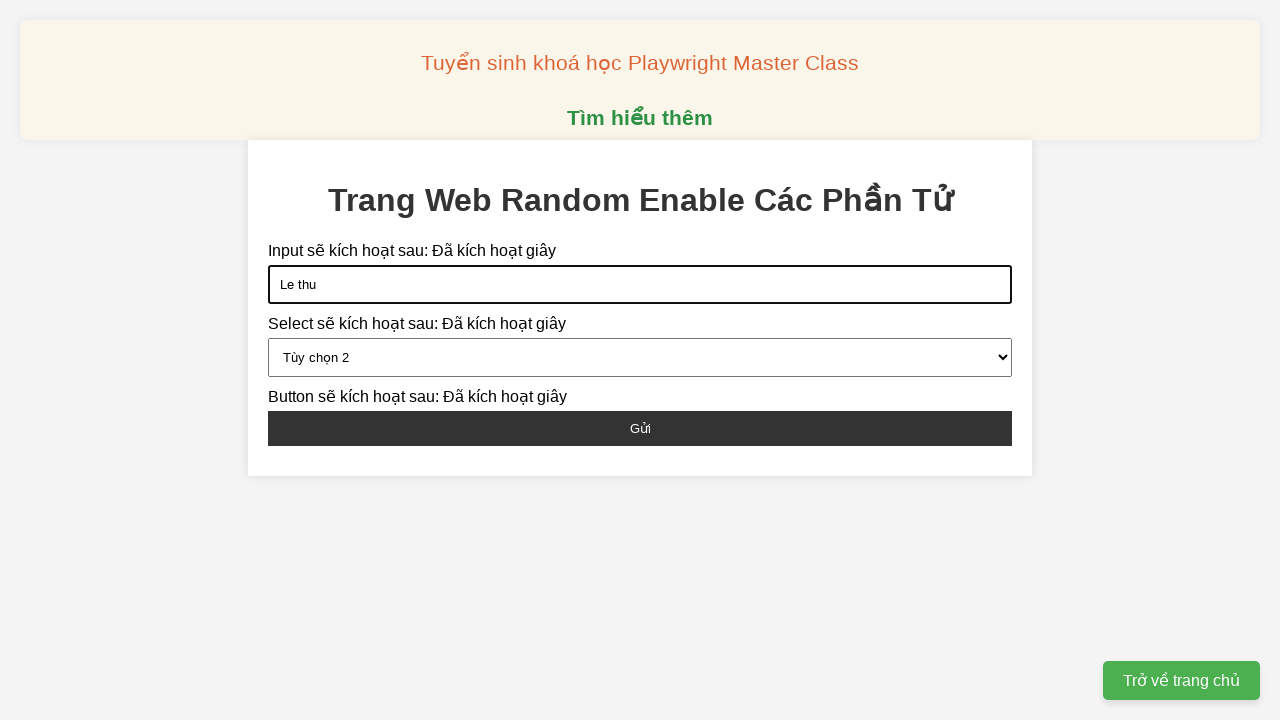

Waited for submit button to be enabled
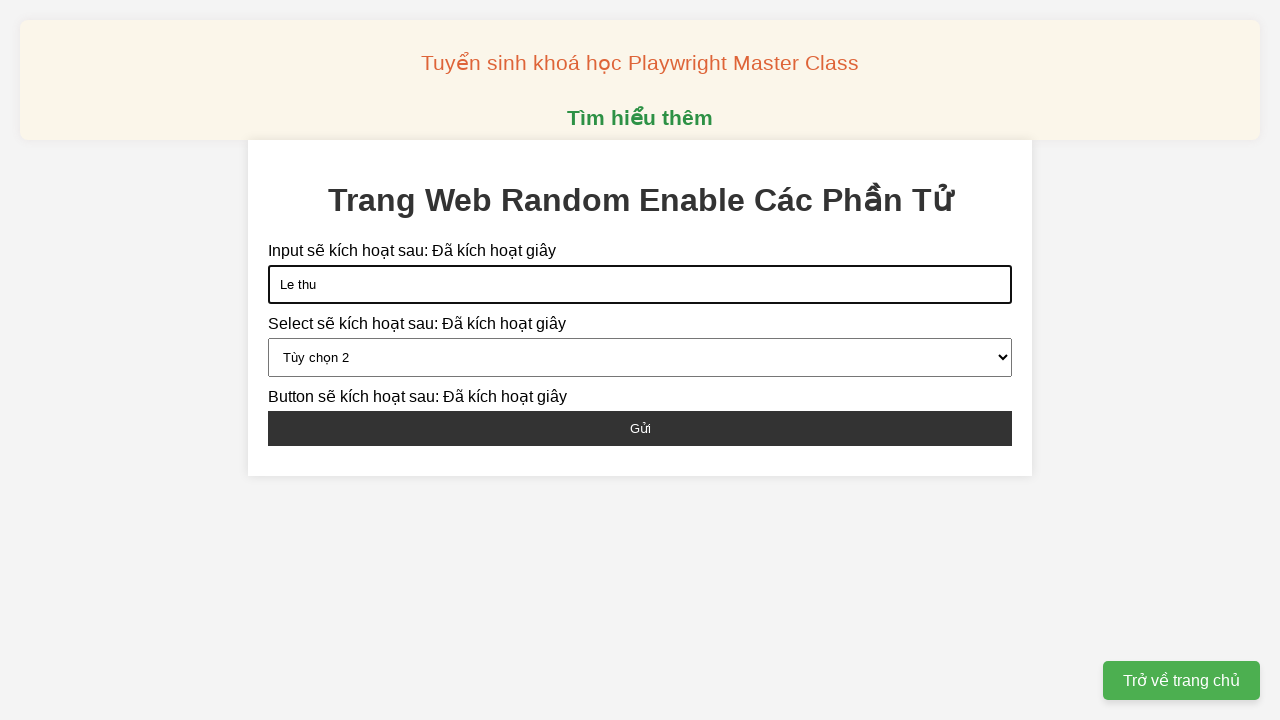

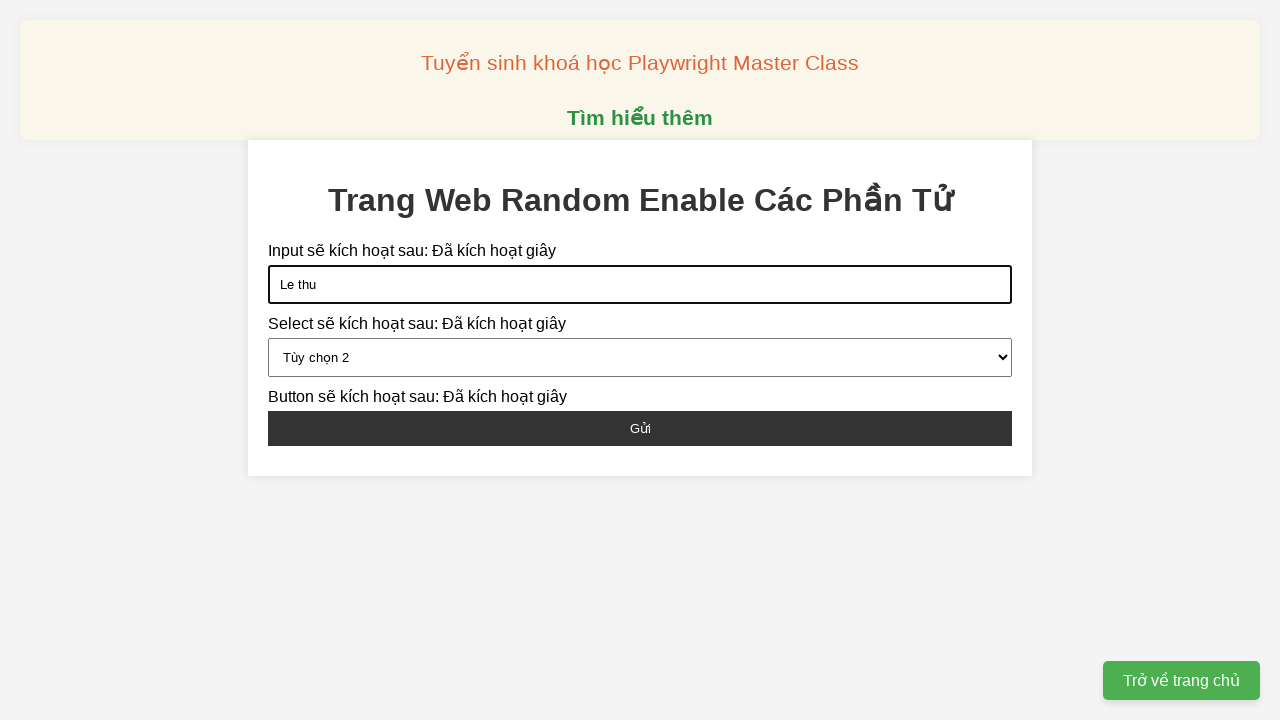